Tests drag and drop functionality by clicking on the drag and drop link and then dragging element A to element B's position

Starting URL: https://practice.cydeo.com

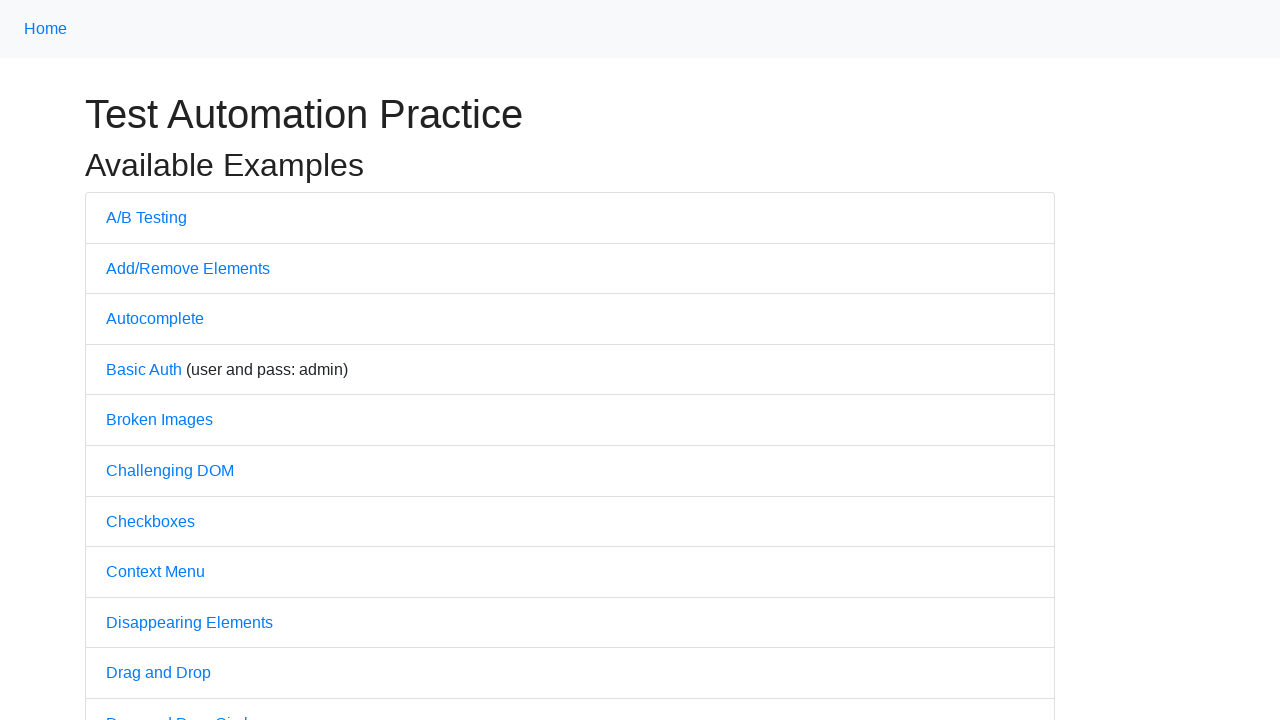

Clicked on the Drag and Drop link at (158, 673) on text=Drag and Drop
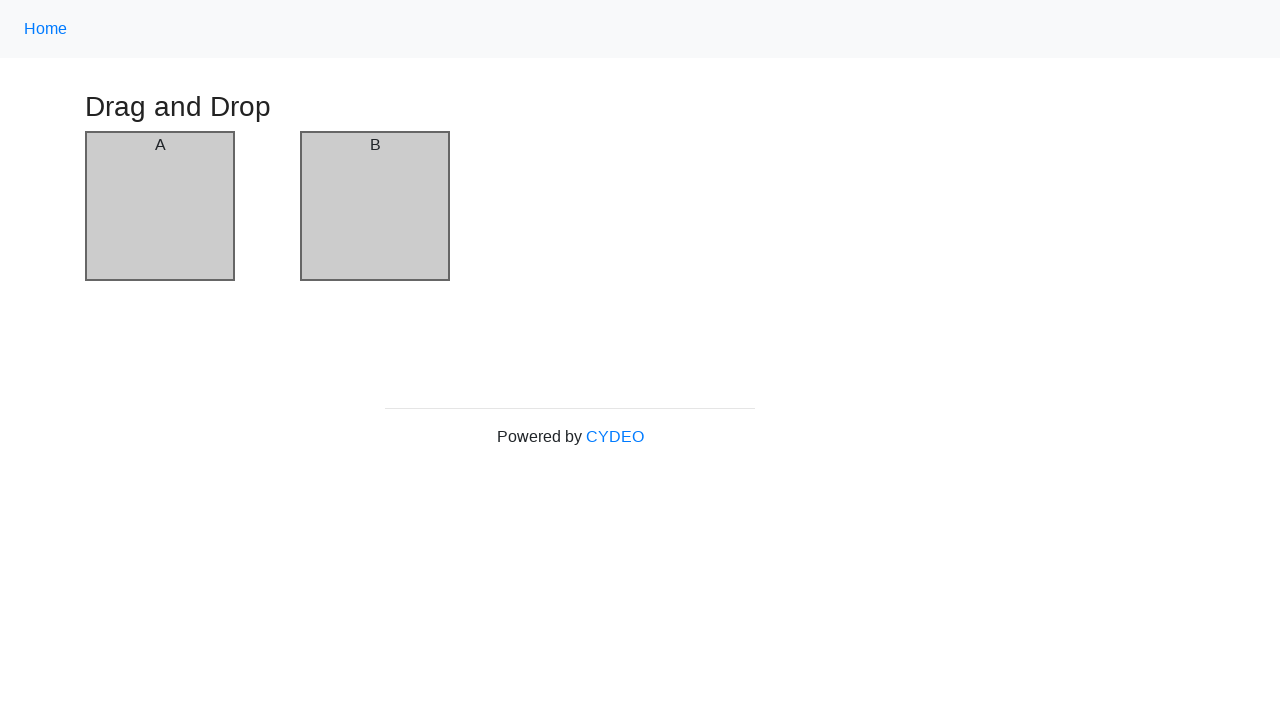

Drag and drop page loaded with column A visible
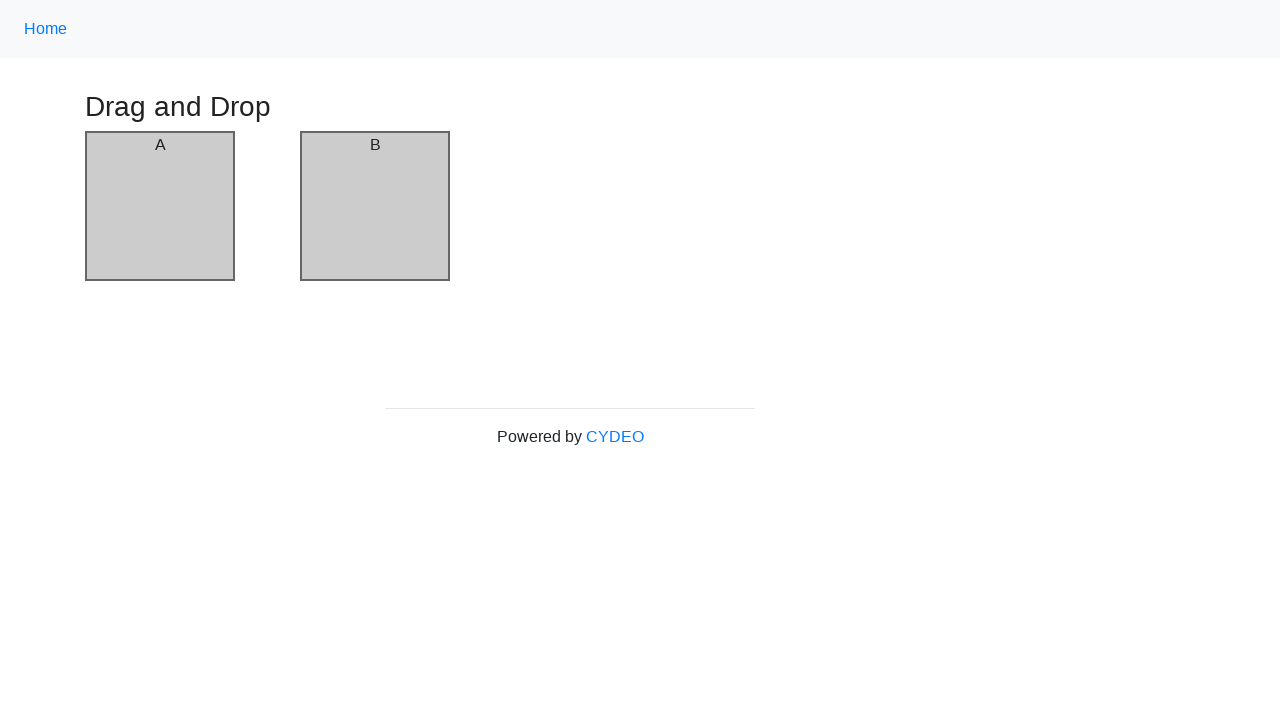

Dragged element A to element B's position at (375, 206)
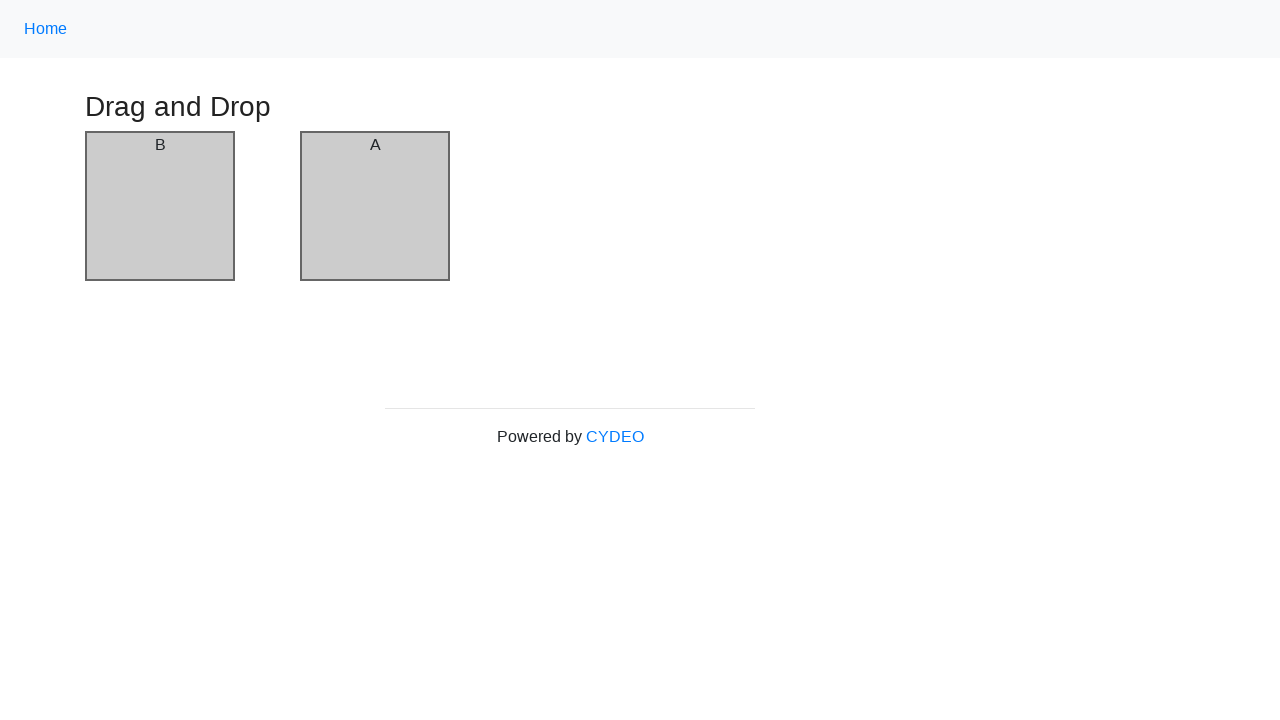

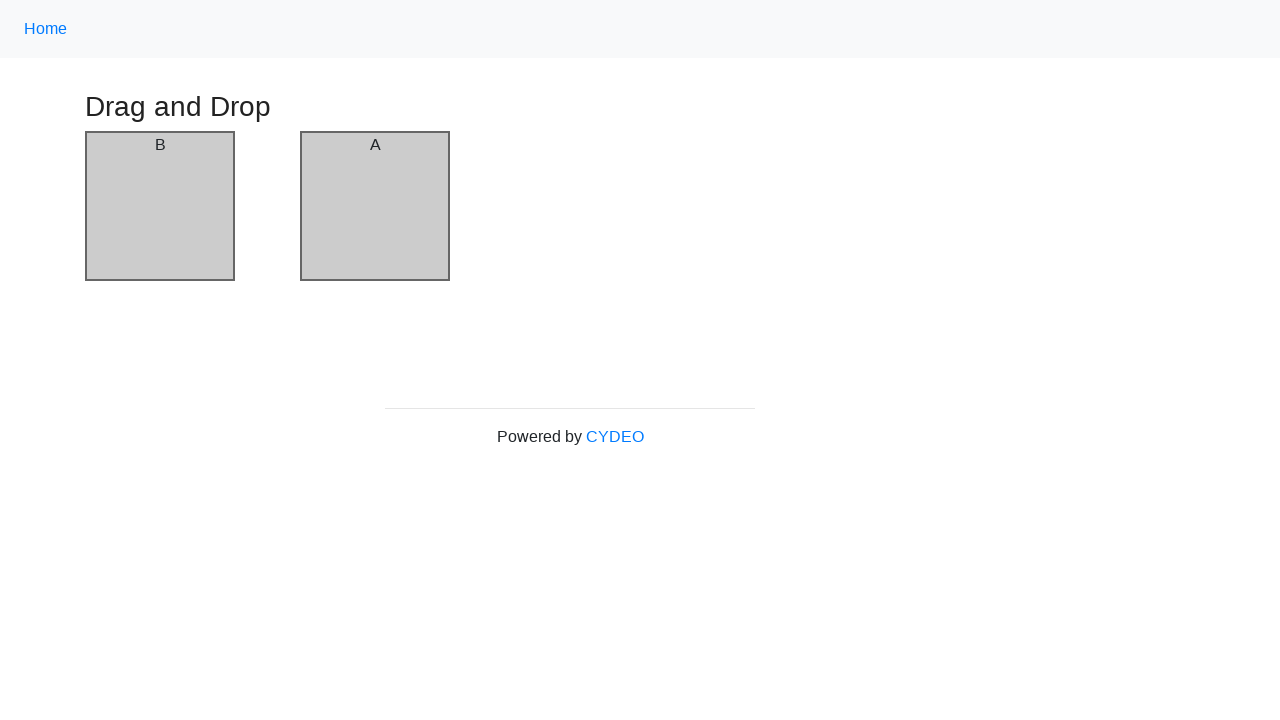